Tests a simple input form by entering text into an input field, submitting the form, and verifying the result text matches the input.

Starting URL: https://www.qa-practice.com/elements/input/simple

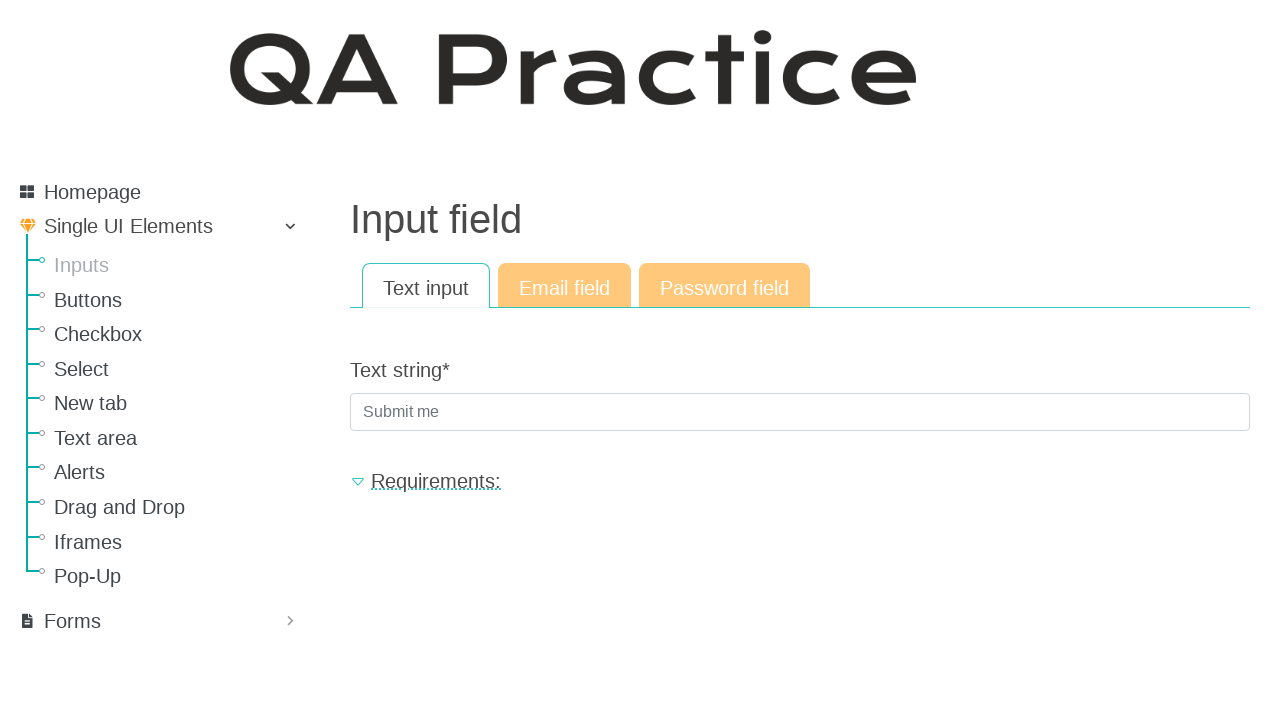

Filled input field with 'Levioso' on .textinput.textInput.form-control
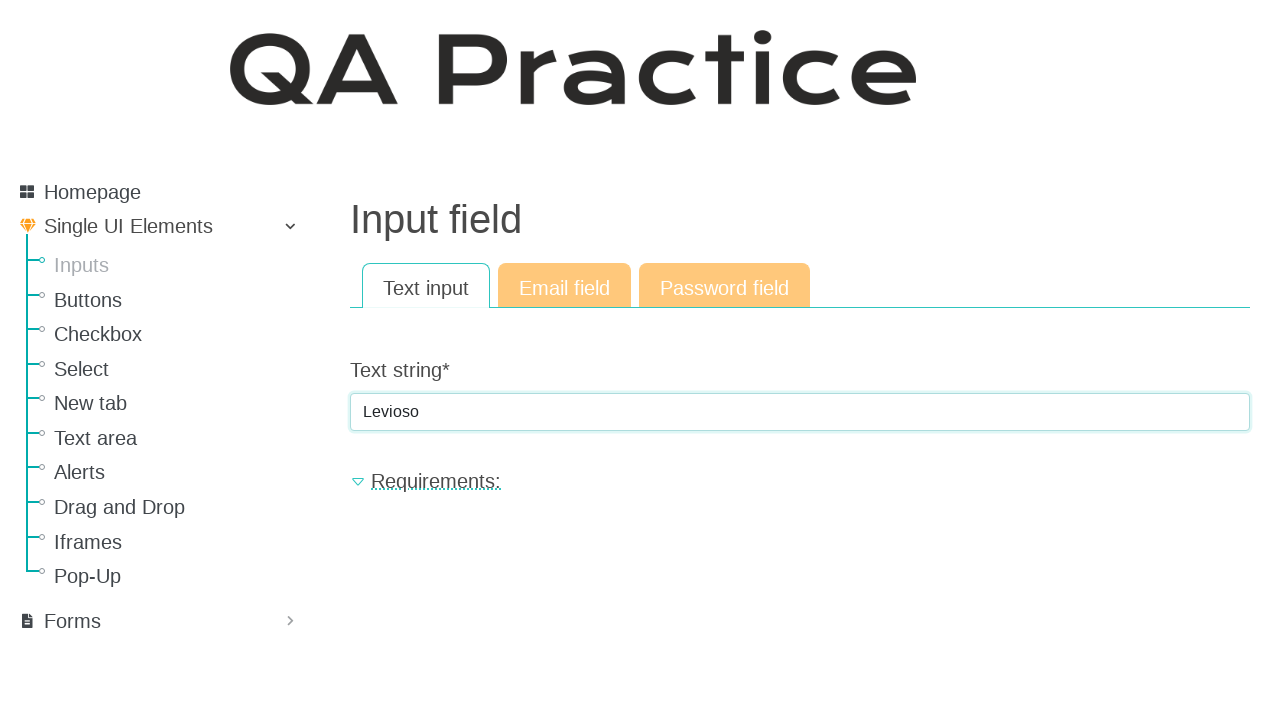

Pressed Enter to submit the form on .textinput.textInput.form-control
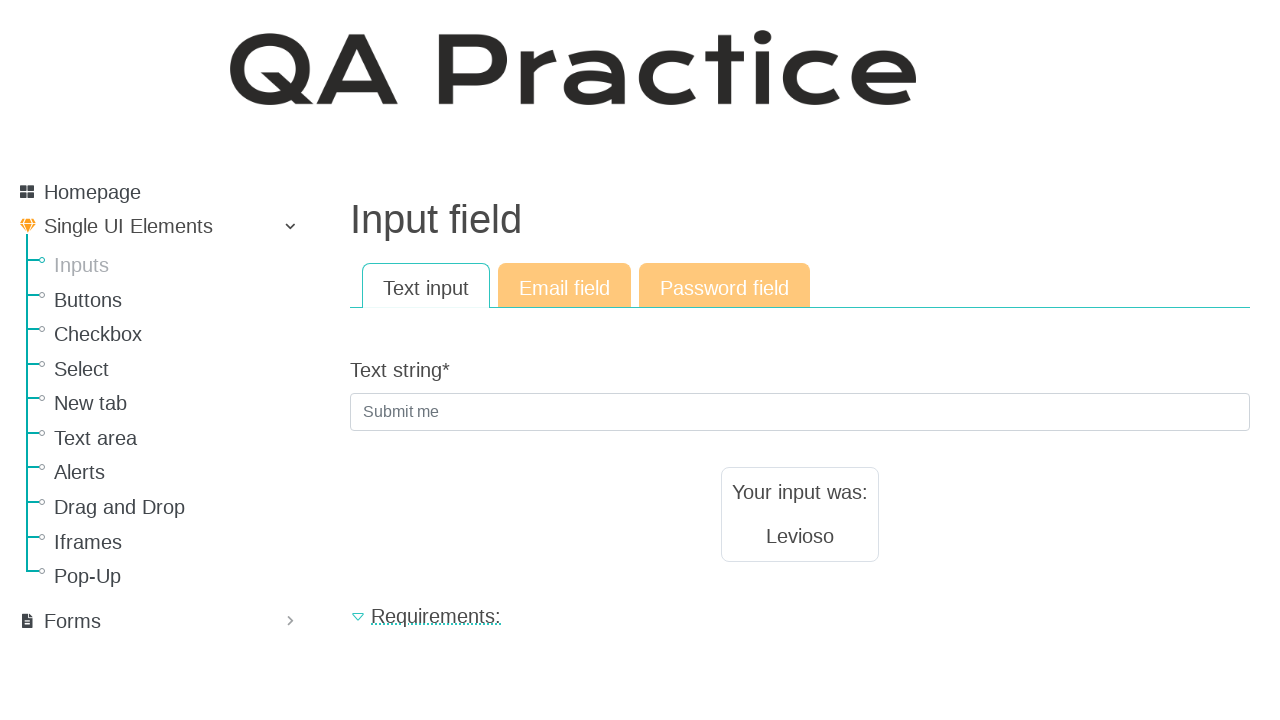

Result text appeared on the page
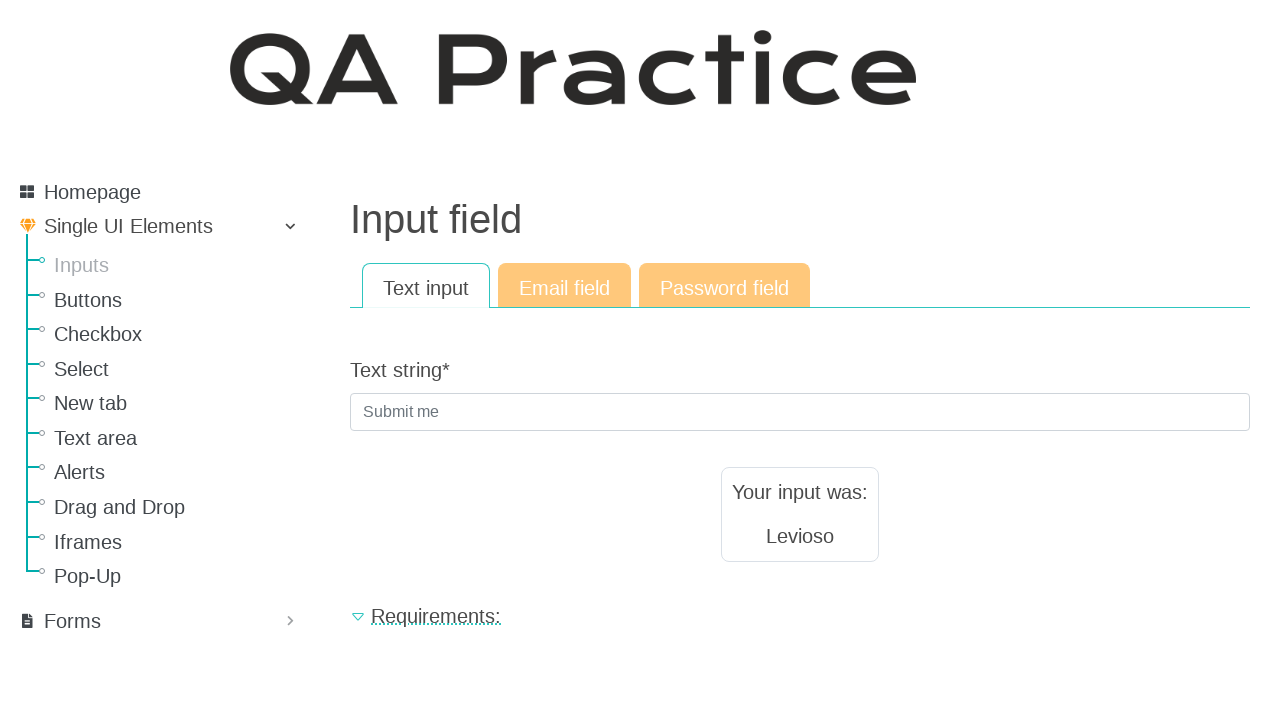

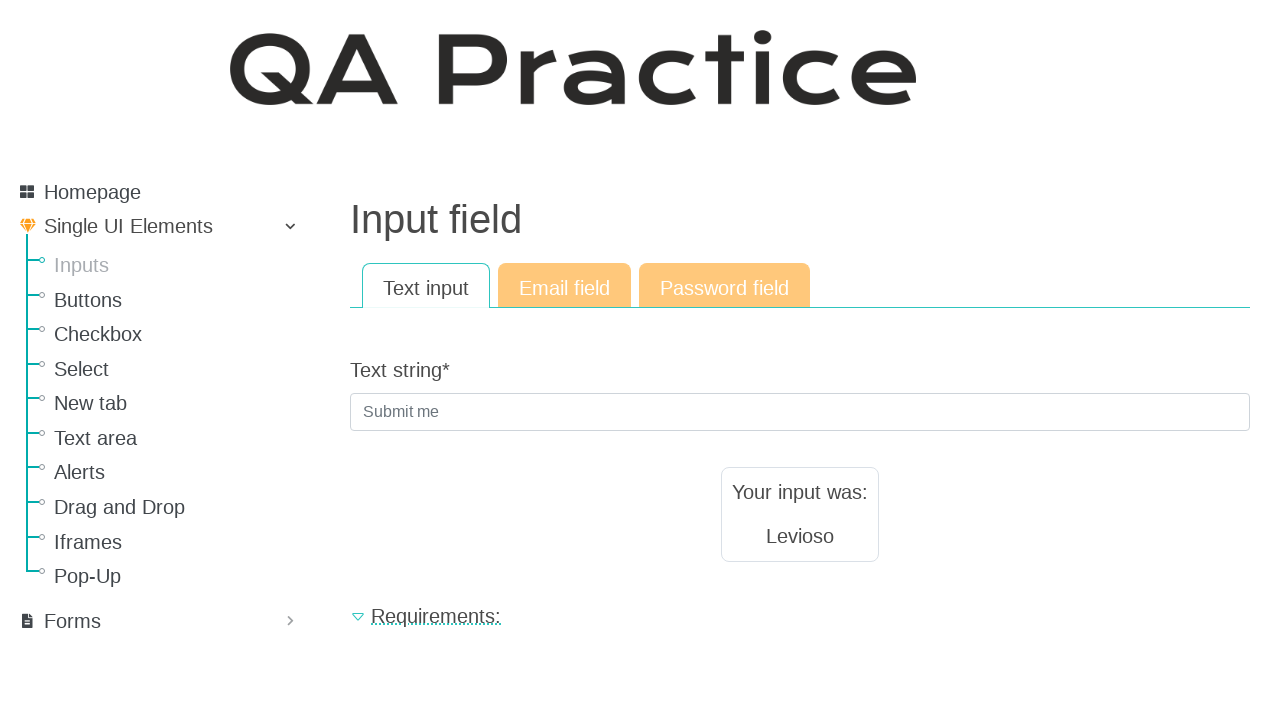